Verifies that product images are fully loaded and displayed on the product detail page

Starting URL: https://www.flipkart.com/apple-iphone-13-blue-256-gb/p/itmd68a015aa1e39?pid=MOBG6VF566ZTUVFR&lid=LSTMOBG6VF566ZTUVFR2RQLVU&marketplace=FLIPKART&q=iPhone+13&store=tyy%2F4io&srno=s_1_8&otracker=search&otracker1=search&fm=organic&iid=1c0c7402-fe4f-4f45-9aa8-cc59dffe8503.MOBG6VF566ZTUVFR.SEARCH&ppt=hp&ppn=homepage&ssid=i4t60bsv4g0000001665375424769&qH=c3d519be0191fbf8

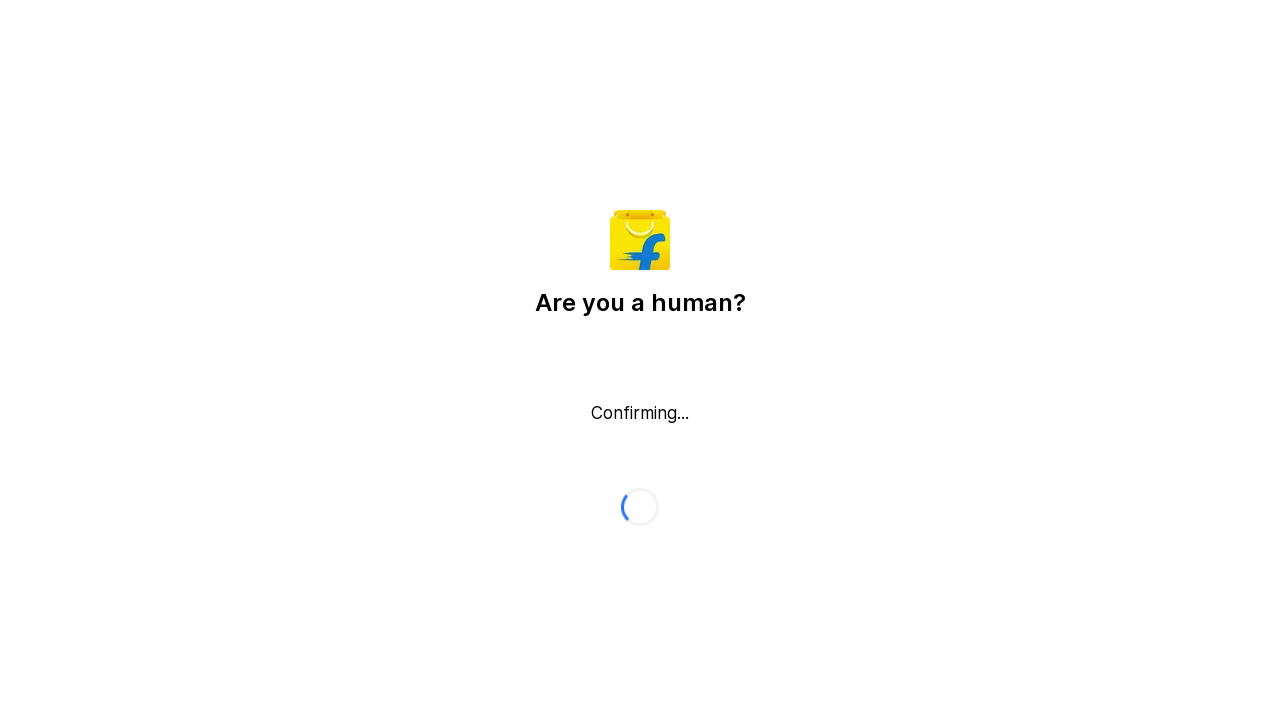

Waited for product images to be visible on the page
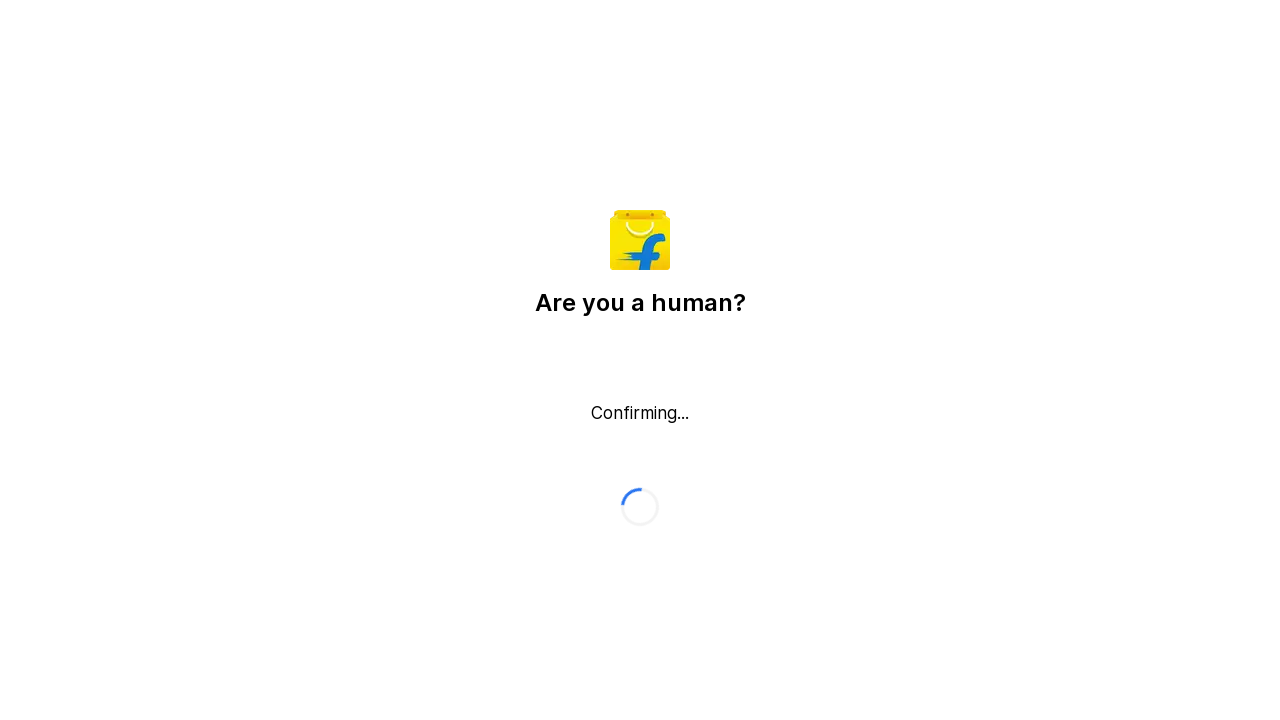

Verified that product images are fully loaded with valid dimensions
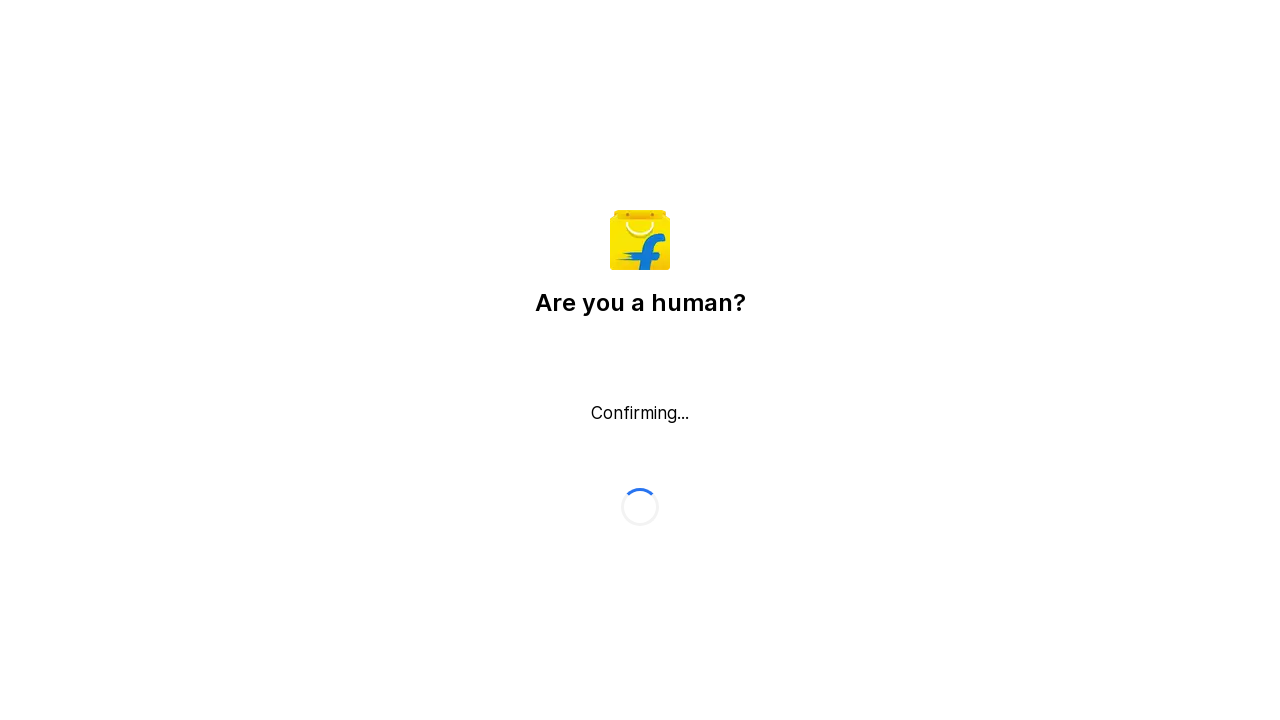

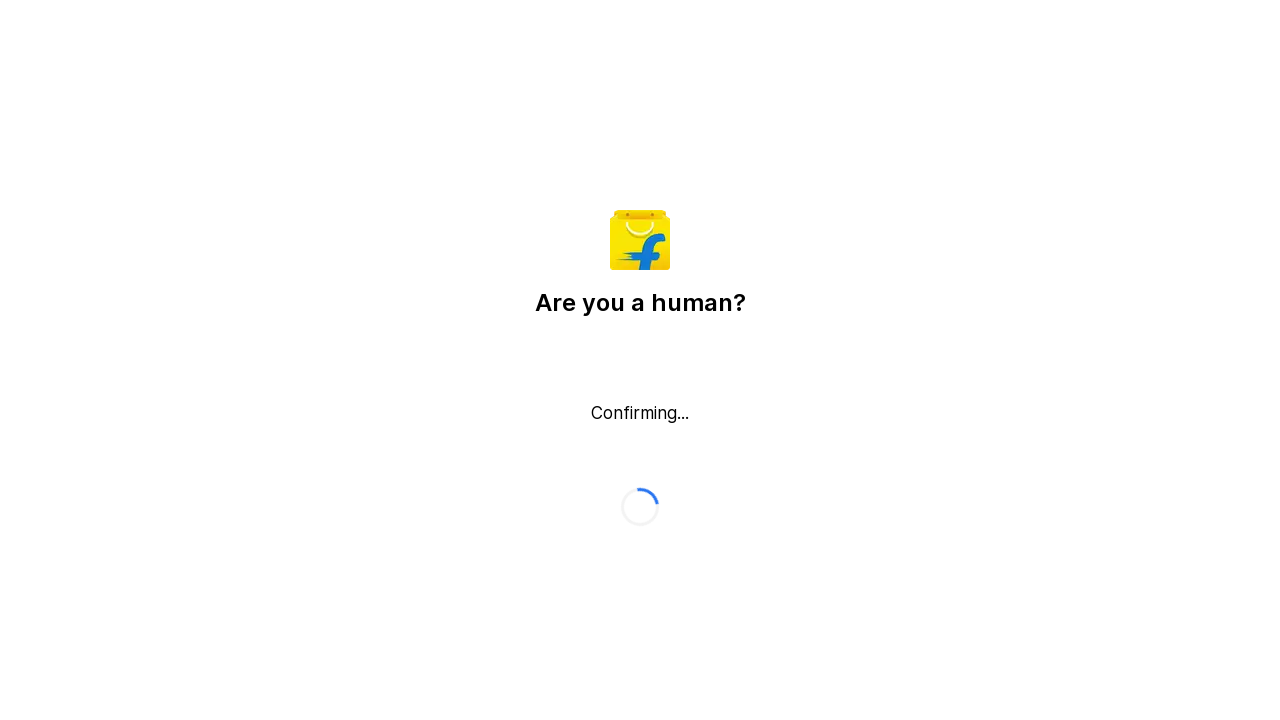